Tests a registration form by filling in first name, last name, and email fields, then submitting and verifying successful registration message

Starting URL: http://suninjuly.github.io/registration1.html

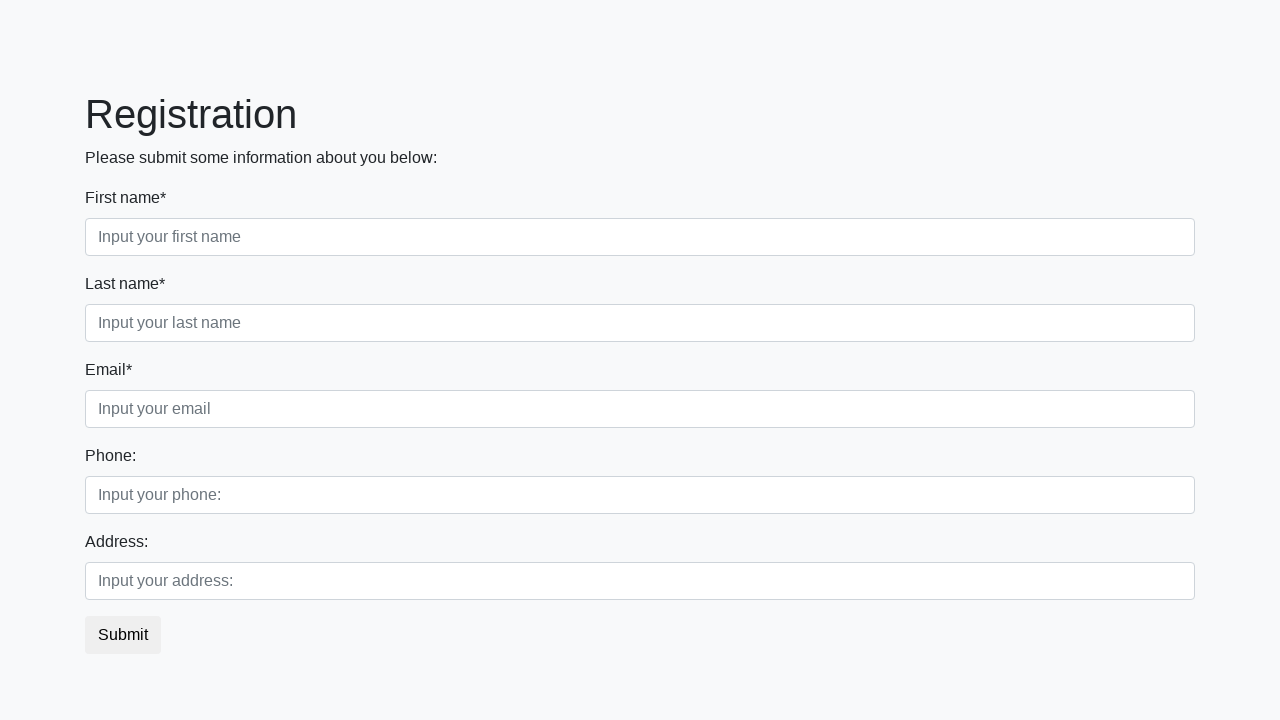

Filled first name field with 'Ivancho' on .first_block .first
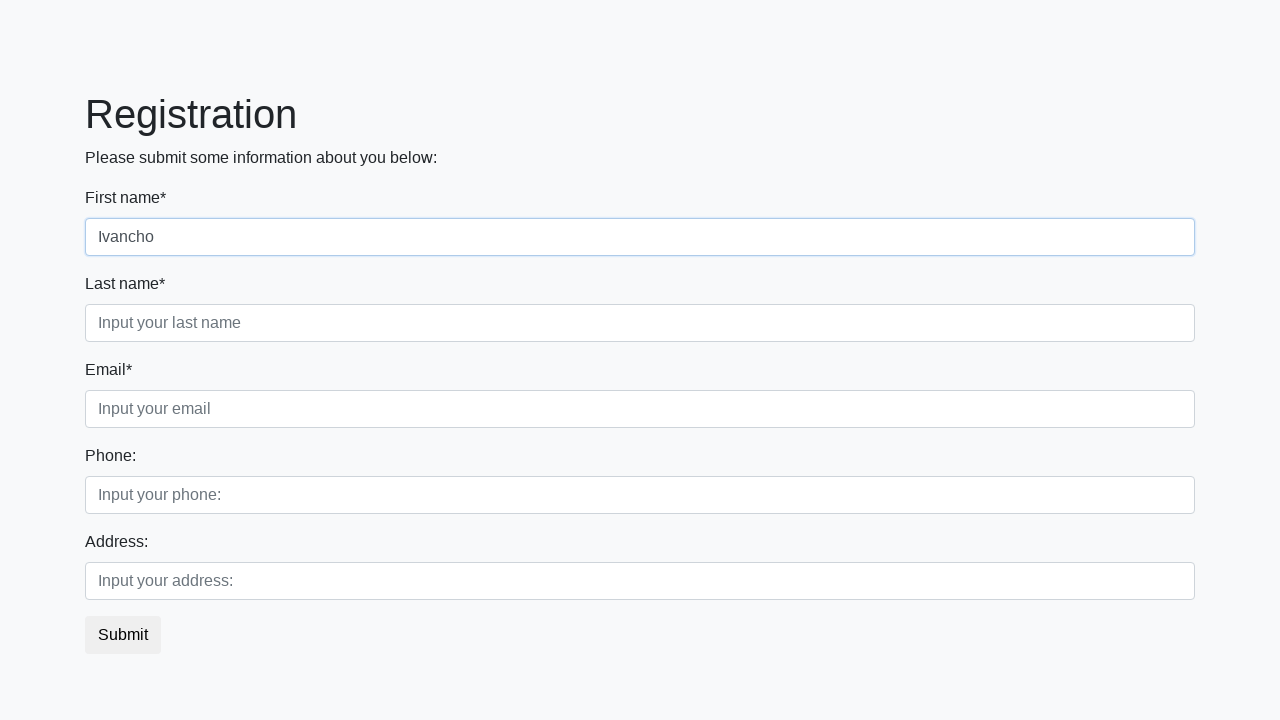

Filled last name field with 'Vitenko' on [placeholder='Input your last name']
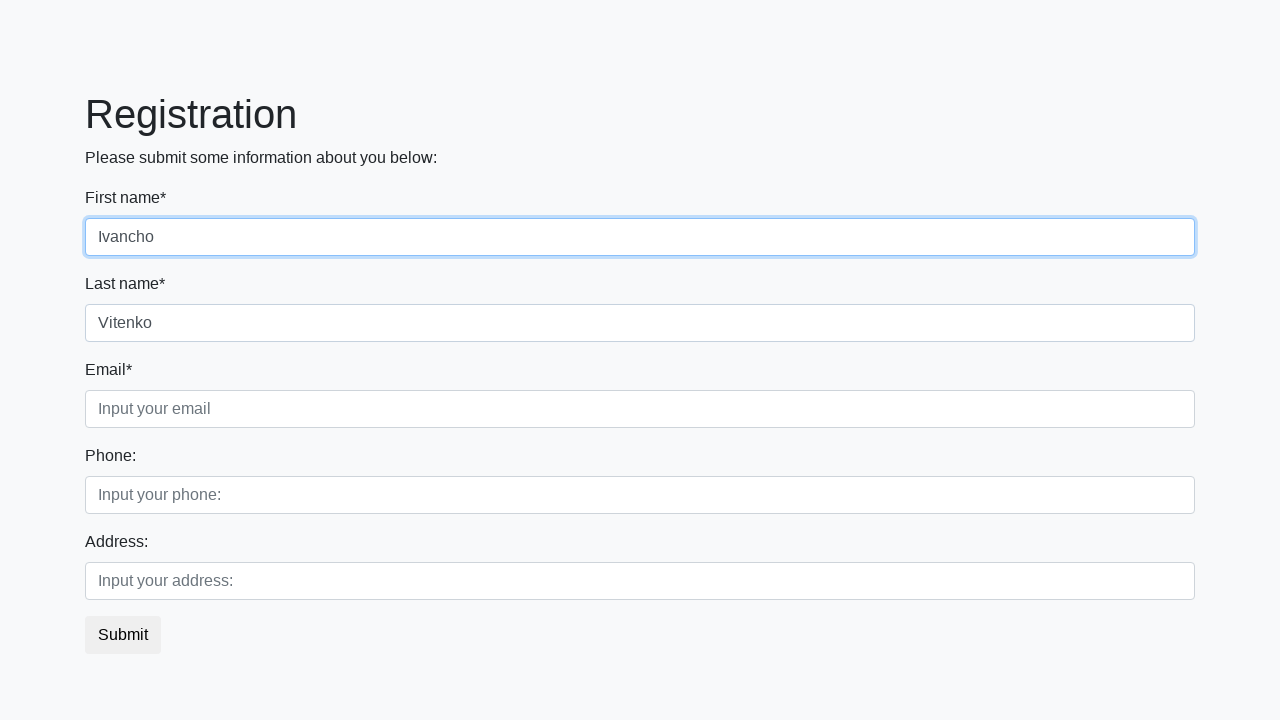

Filled email field with 'test@example.com' on .first_block .third
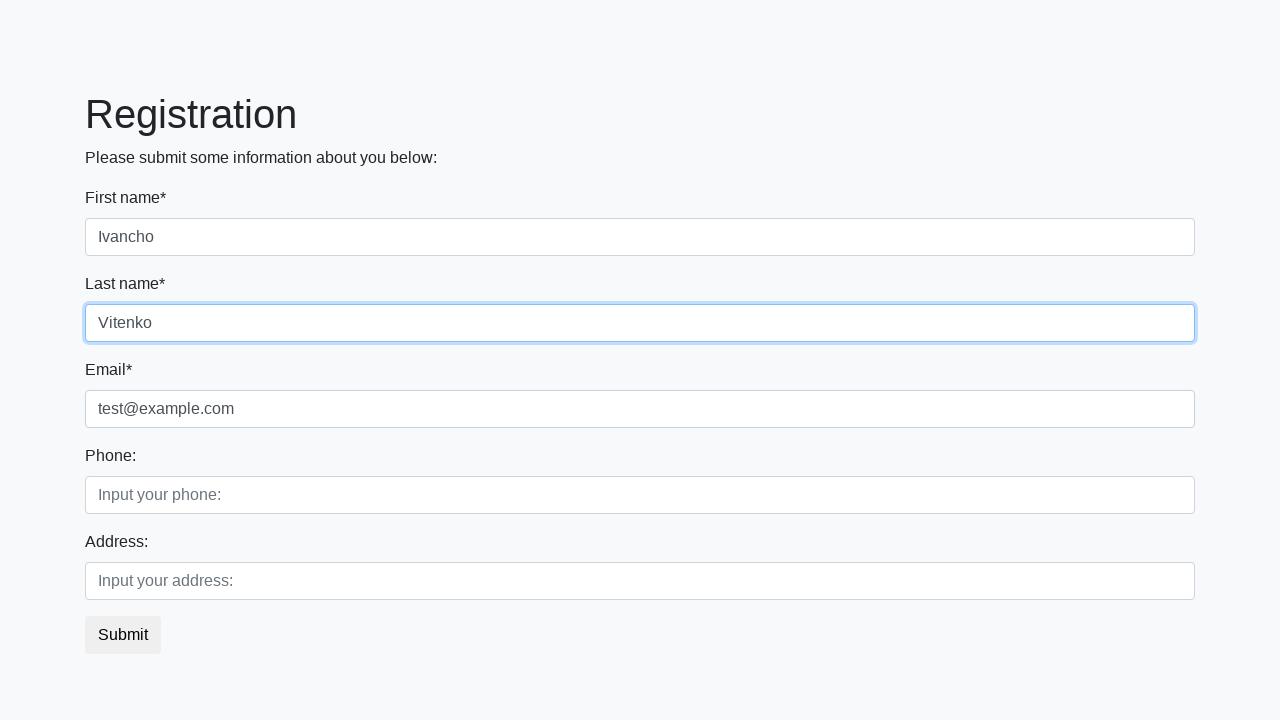

Clicked submit button to register at (123, 635) on .btn-default
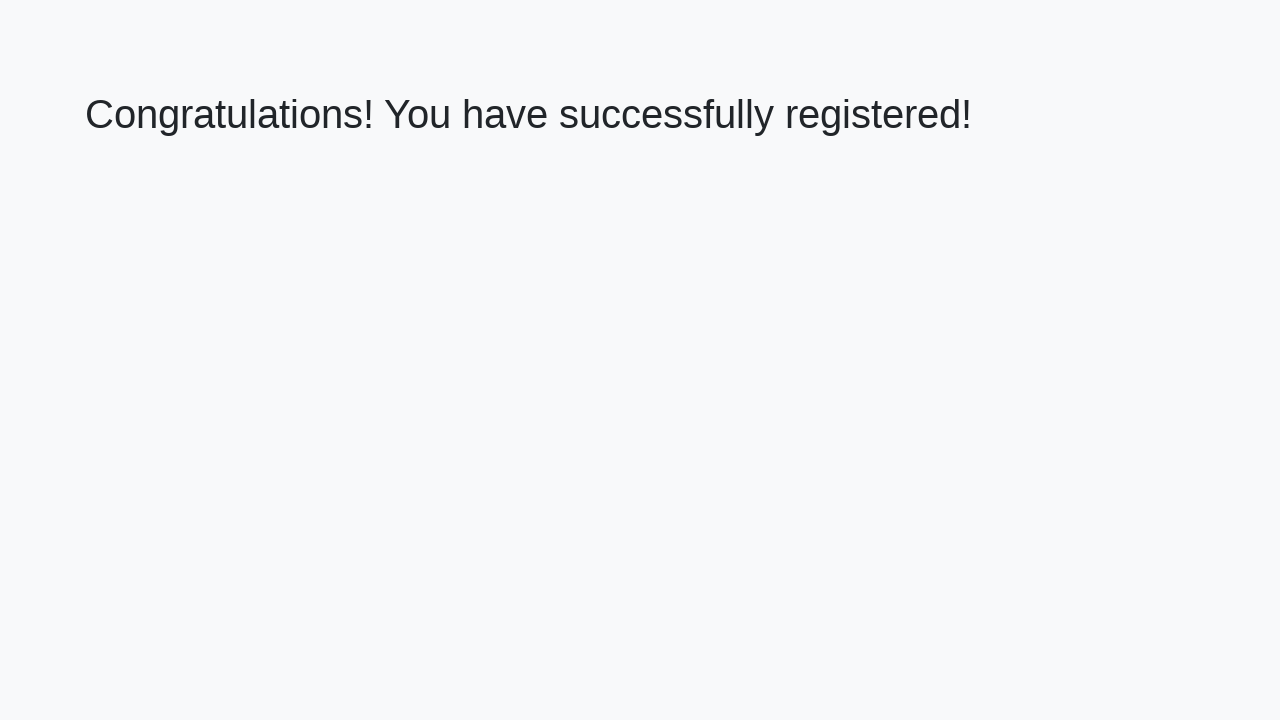

Success heading loaded after registration submission
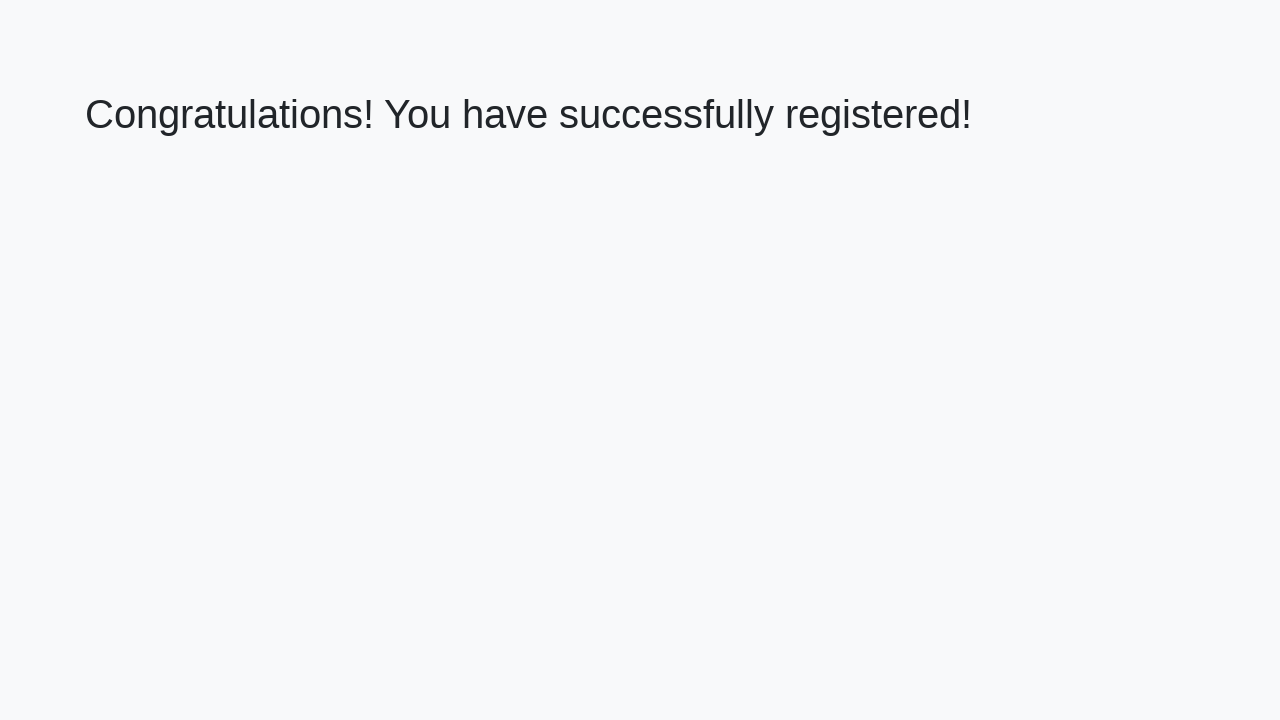

Verified success message: 'Congratulations! You have successfully registered!'
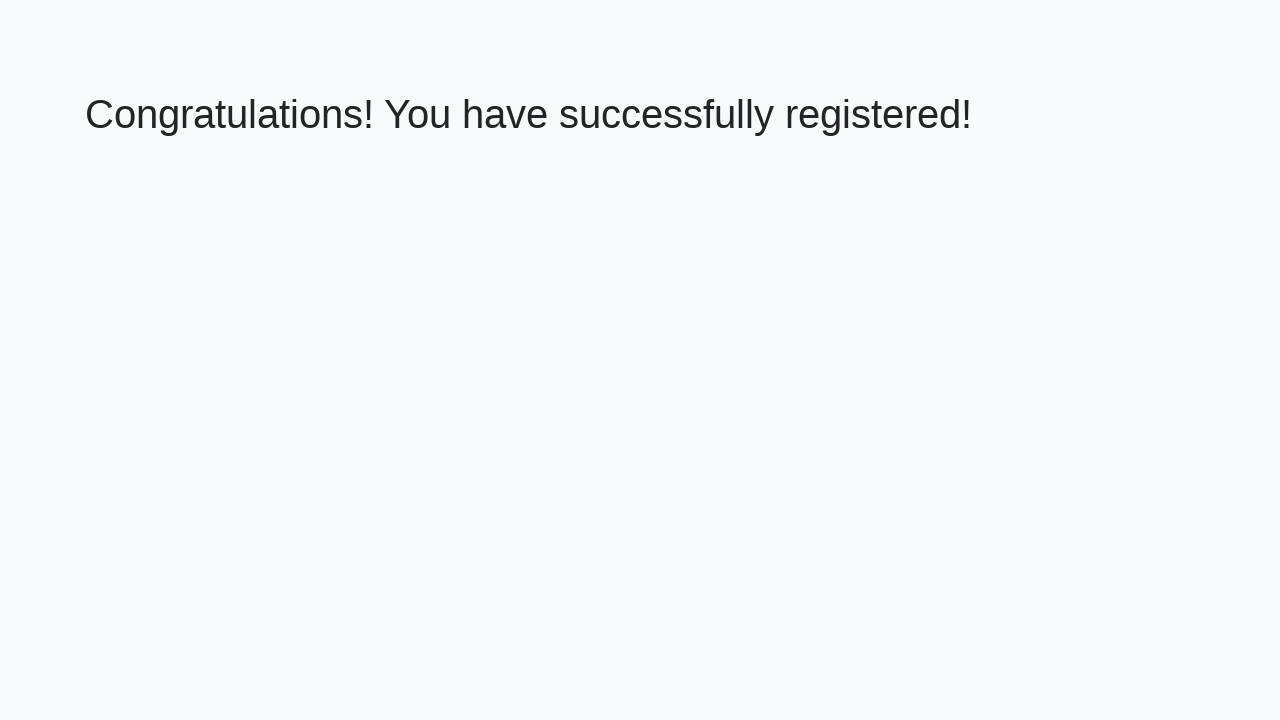

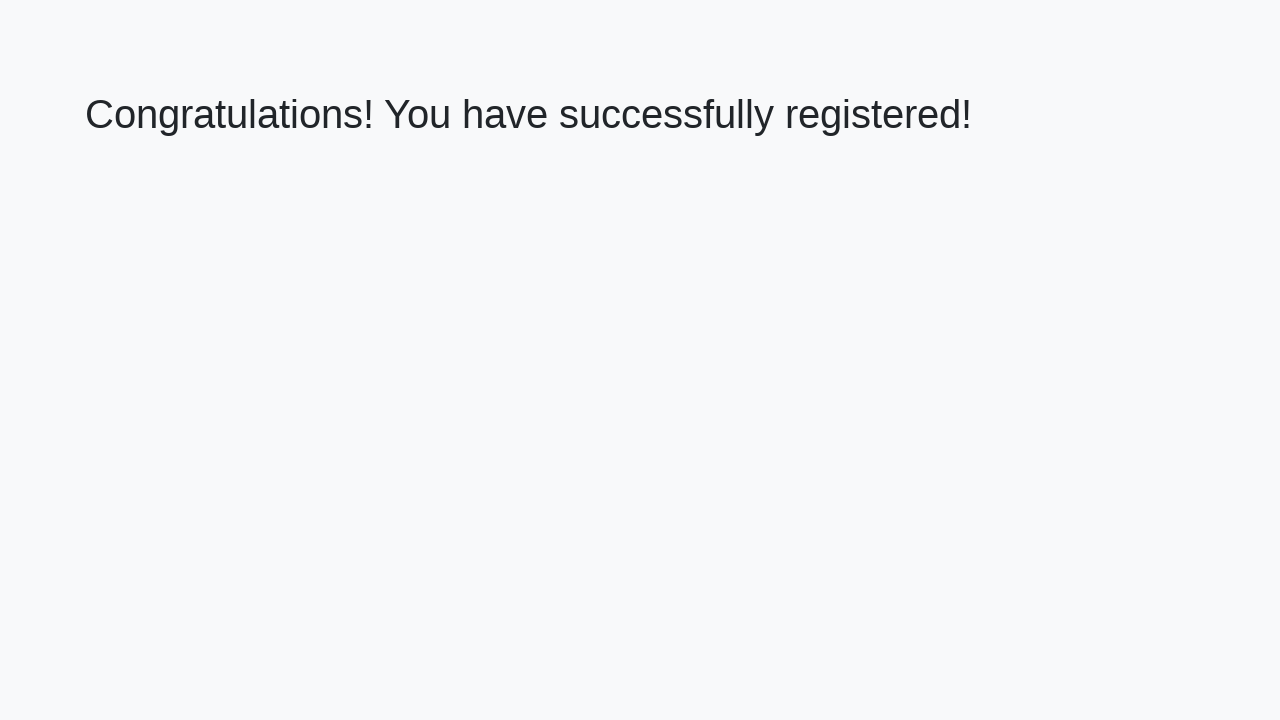